Tests radio button functionality by clicking "Yes" and "Impressive" options and verifying the selected text updates correctly

Starting URL: https://demoqa.com/radio-button

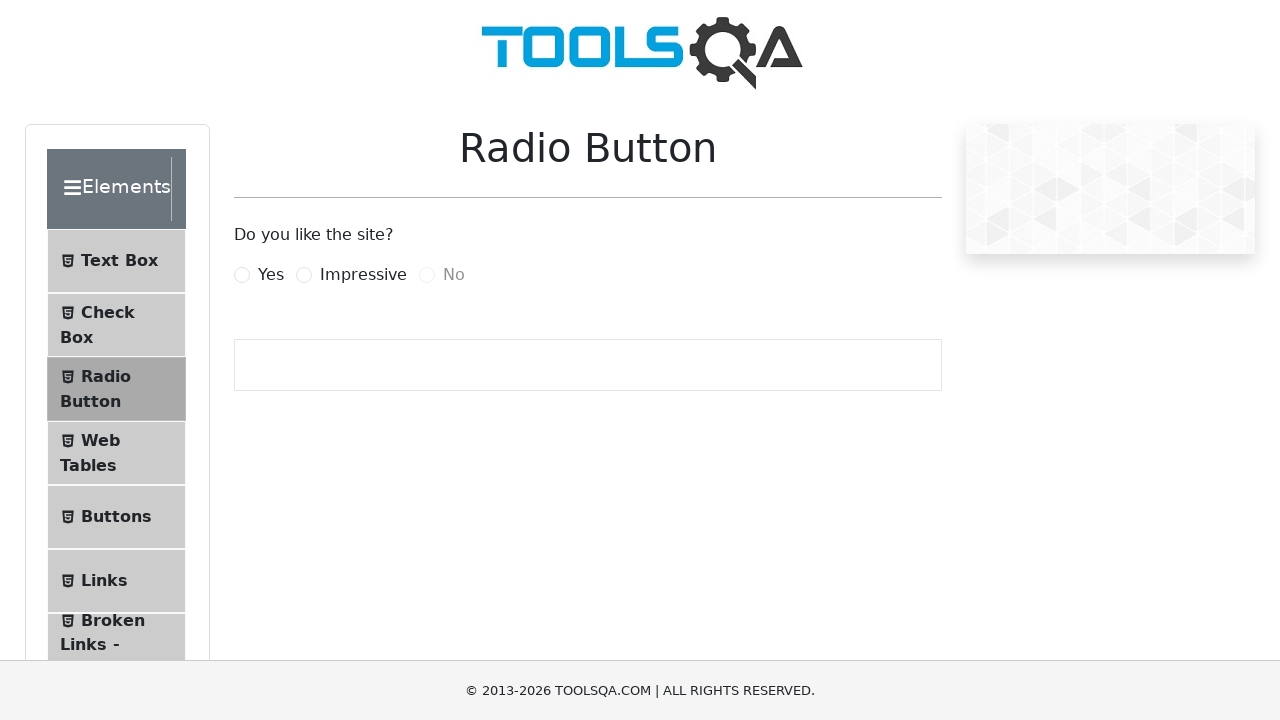

Clicked 'Yes' radio button using JavaScript executor
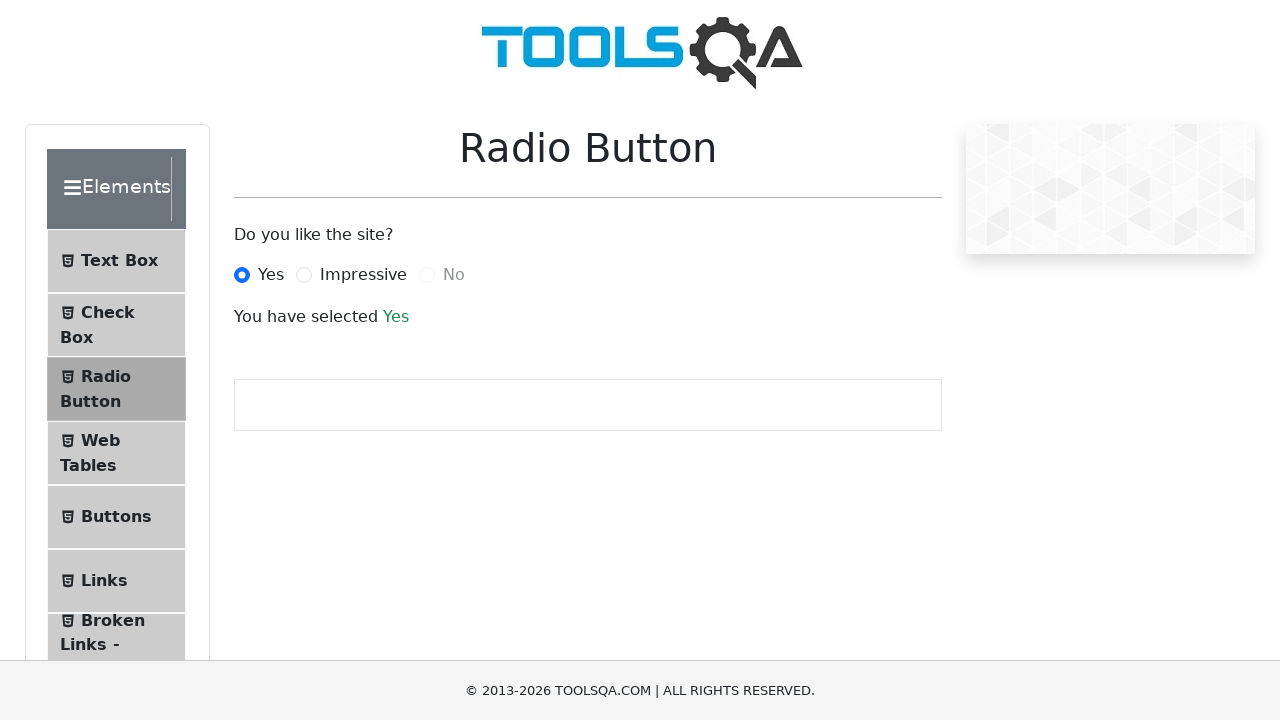

Waited for result text element to become visible
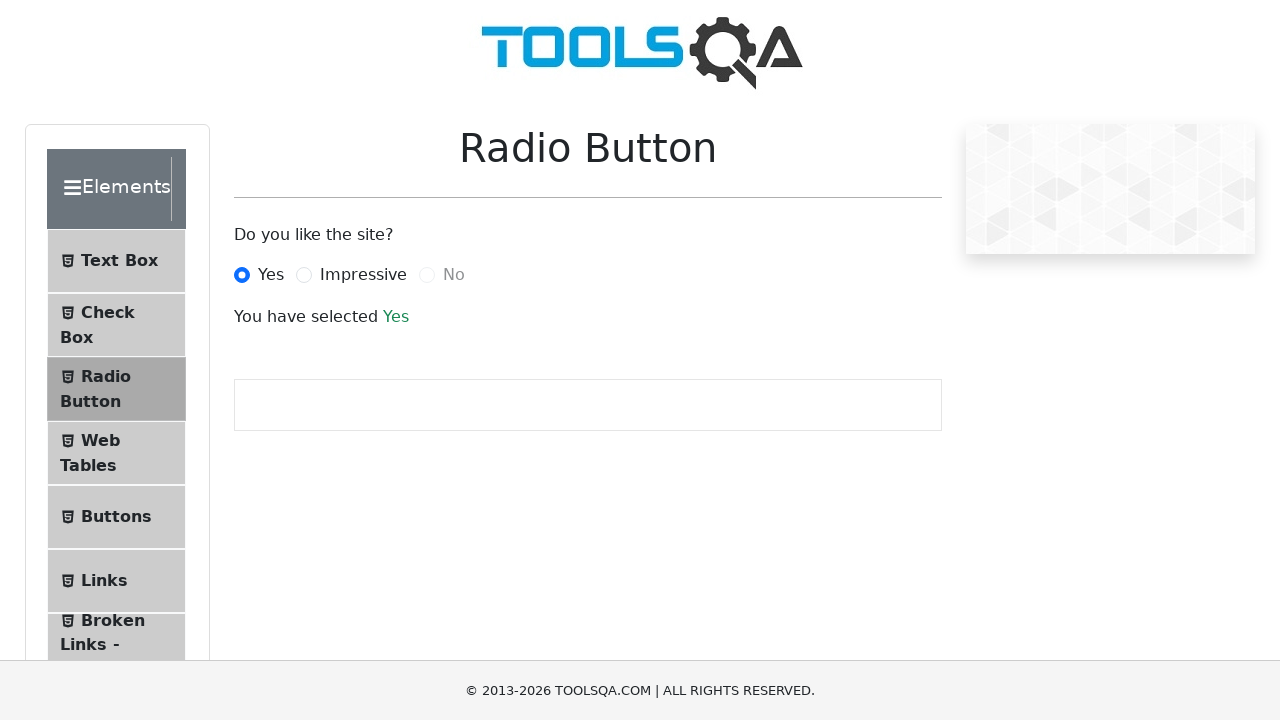

Located result text element
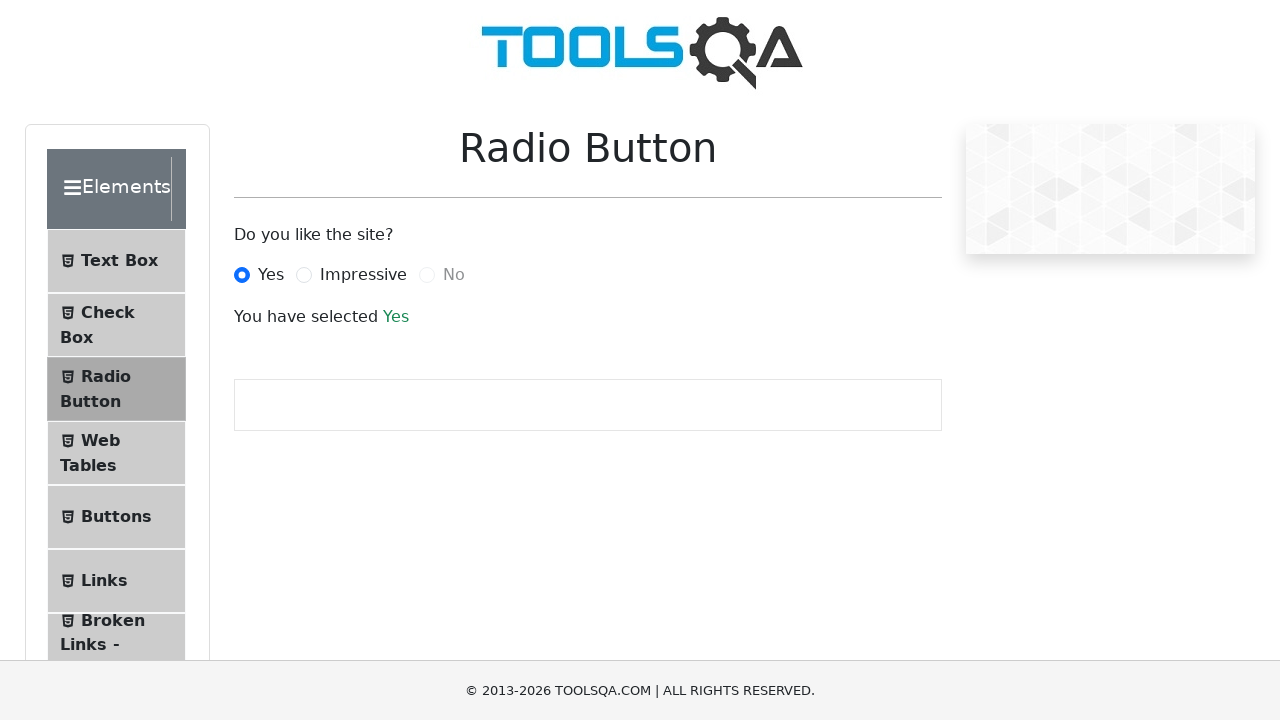

Verified text content displays 'You have selected Yes'
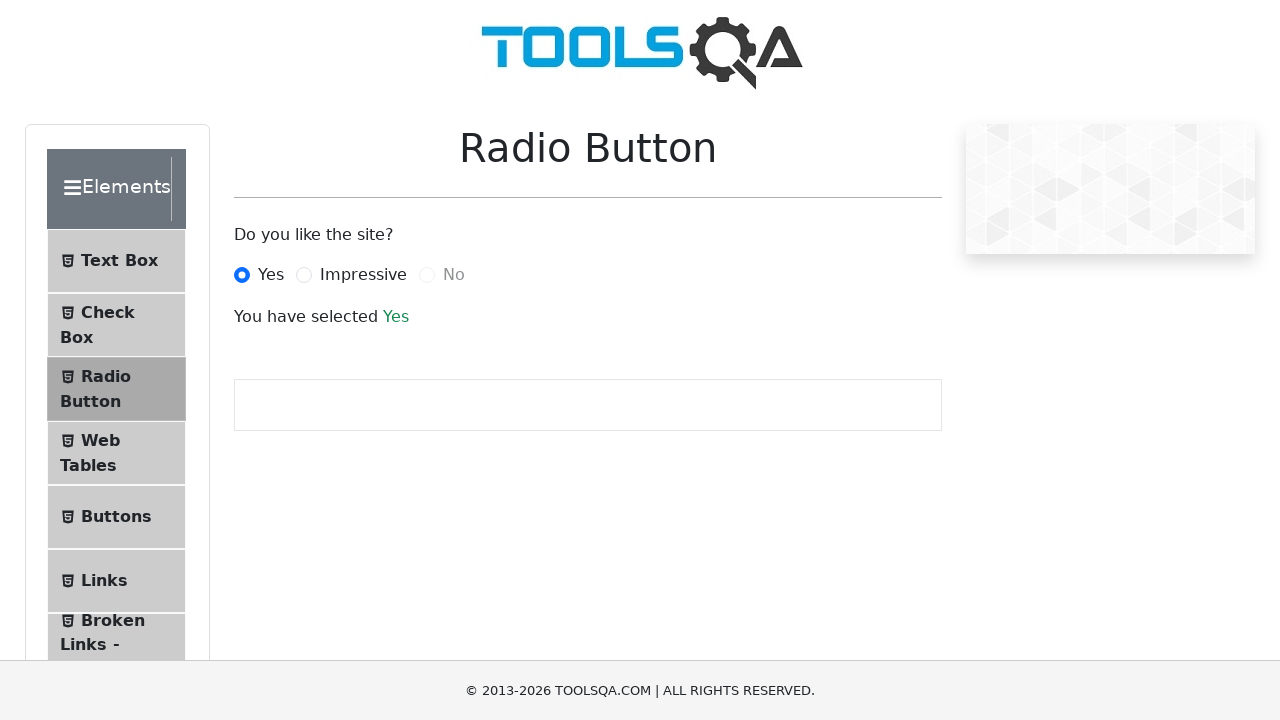

Clicked 'Impressive' radio button using JavaScript executor
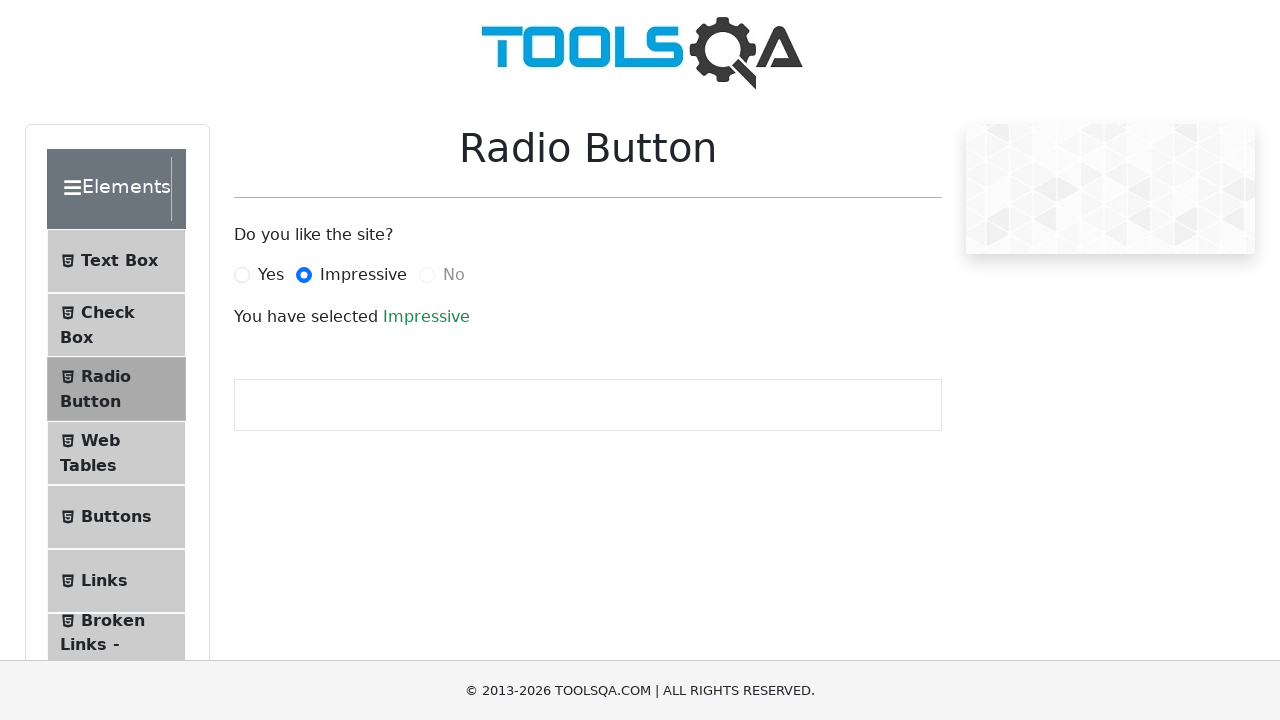

Waited for result text element to update and become visible
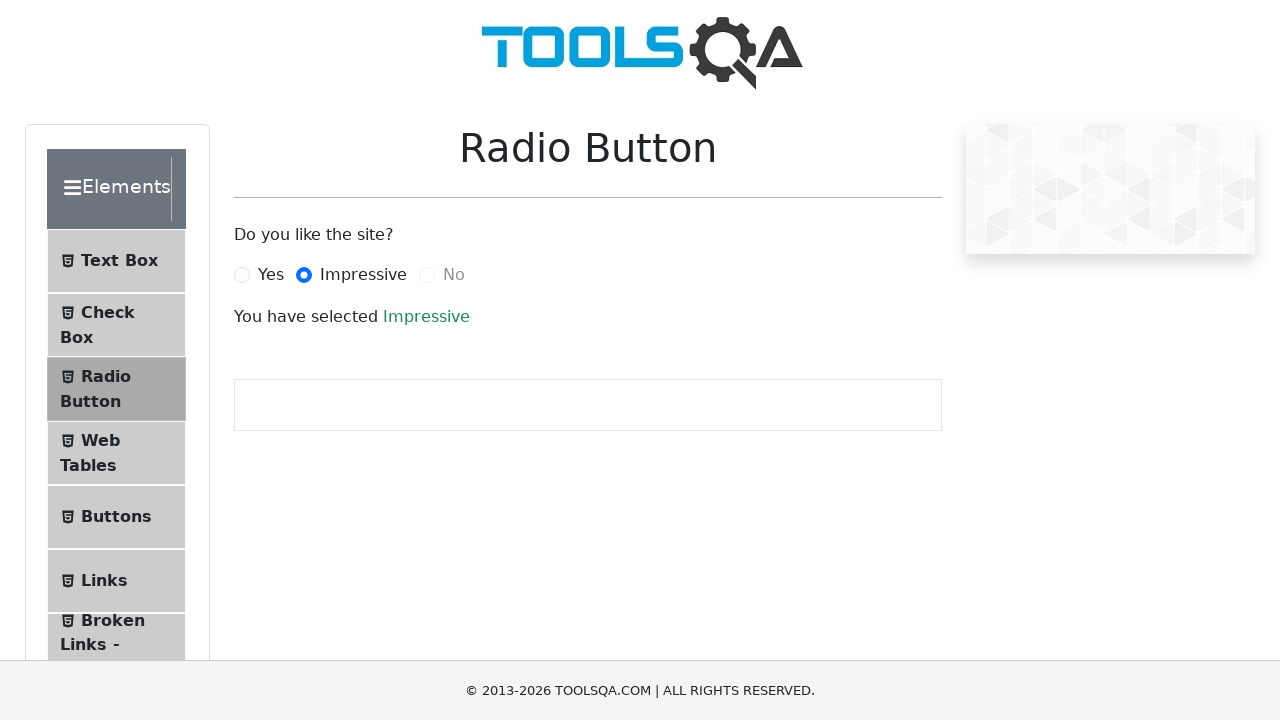

Located updated result text element
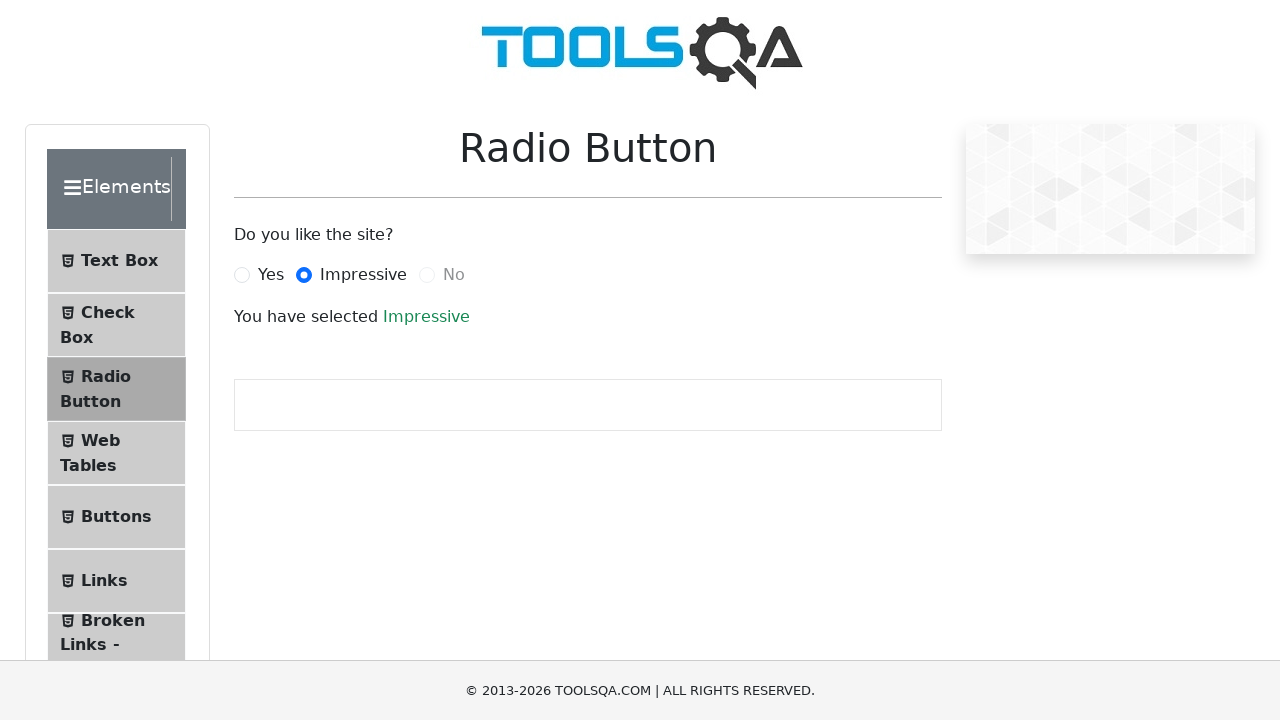

Verified text content displays 'You have selected Impressive'
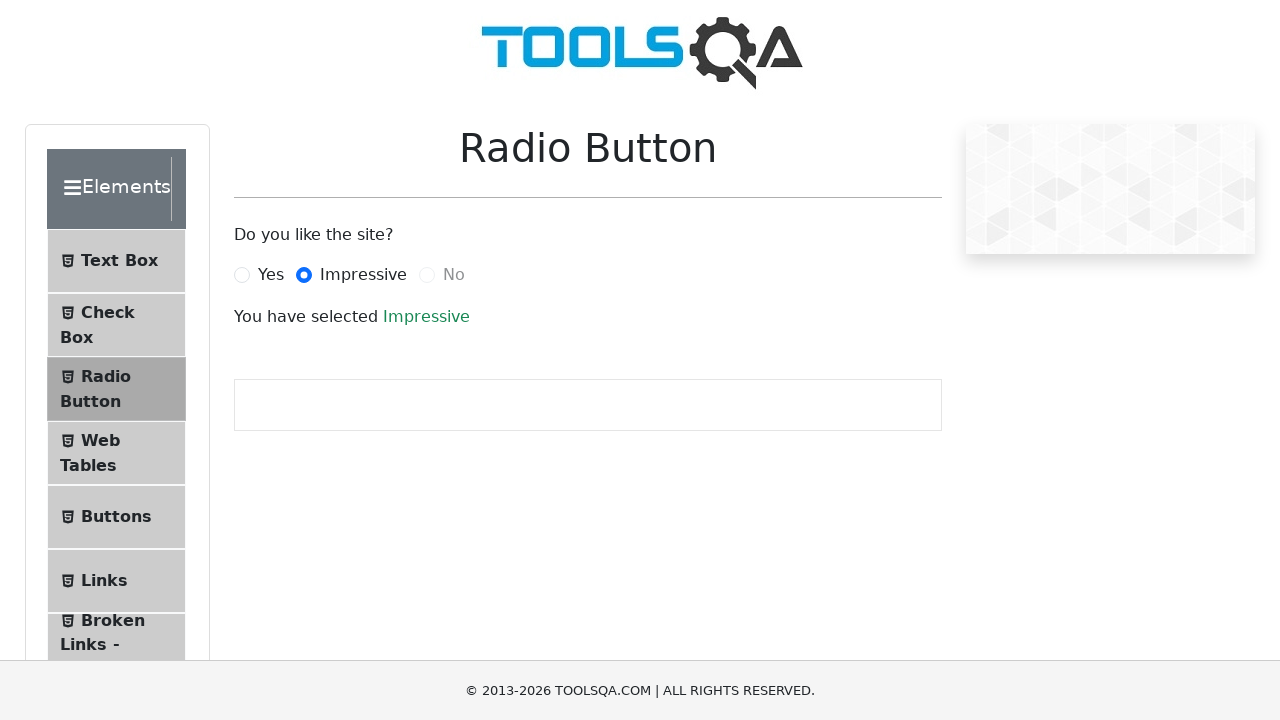

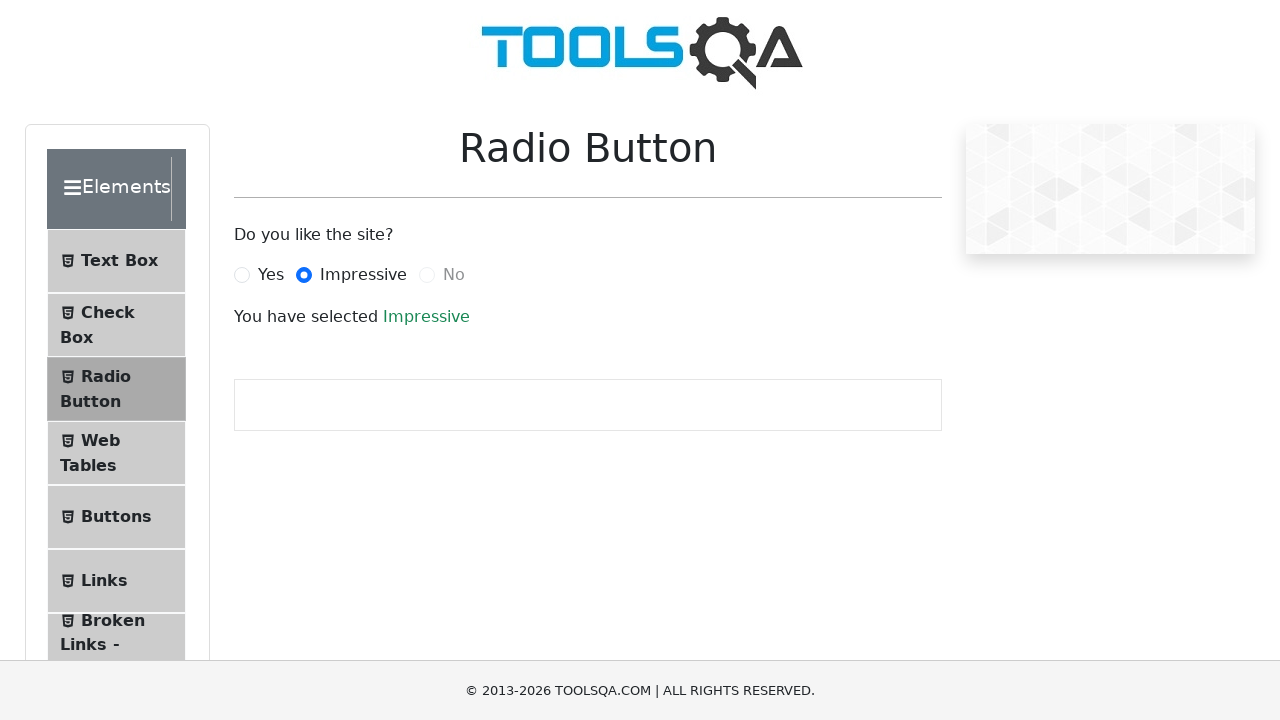